Demonstrates various Playwright element locator methods by scrolling to and highlighting different UI elements (buttons, headings, radio buttons, checkboxes, inputs, and text) on a Bootstrap theme demo page.

Starting URL: https://bootswatch.com/default/

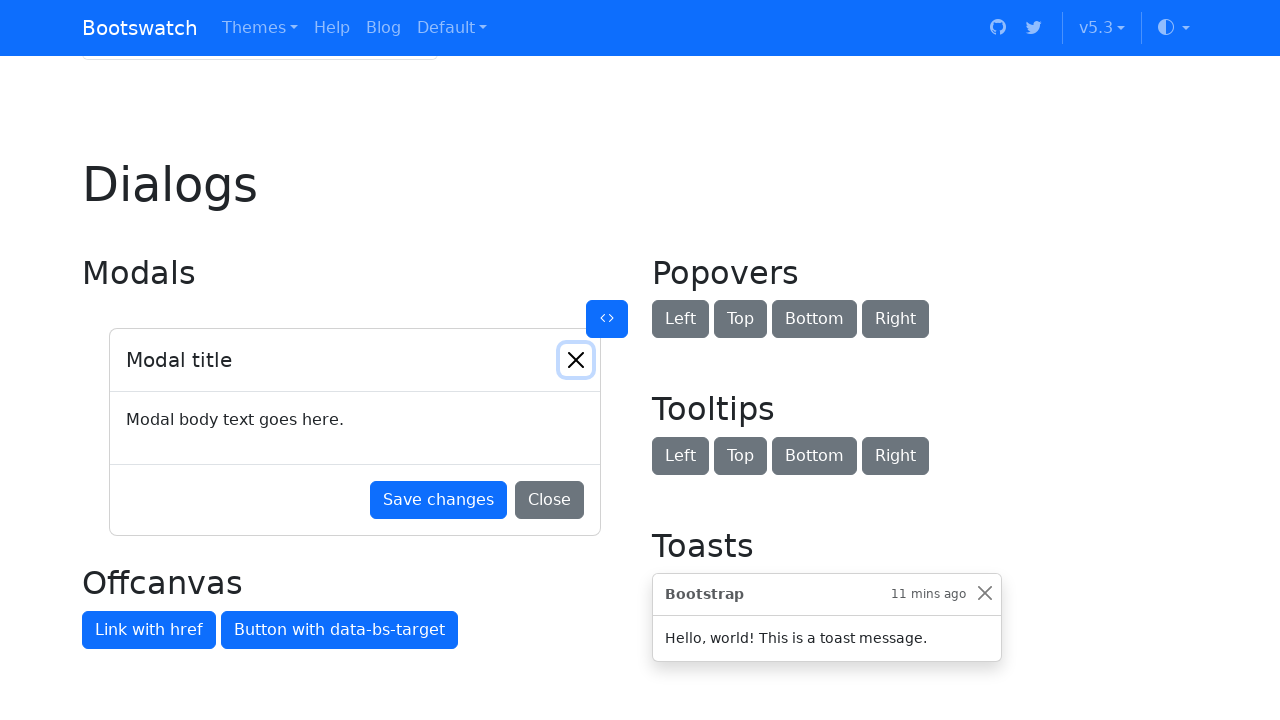

Located Default button element
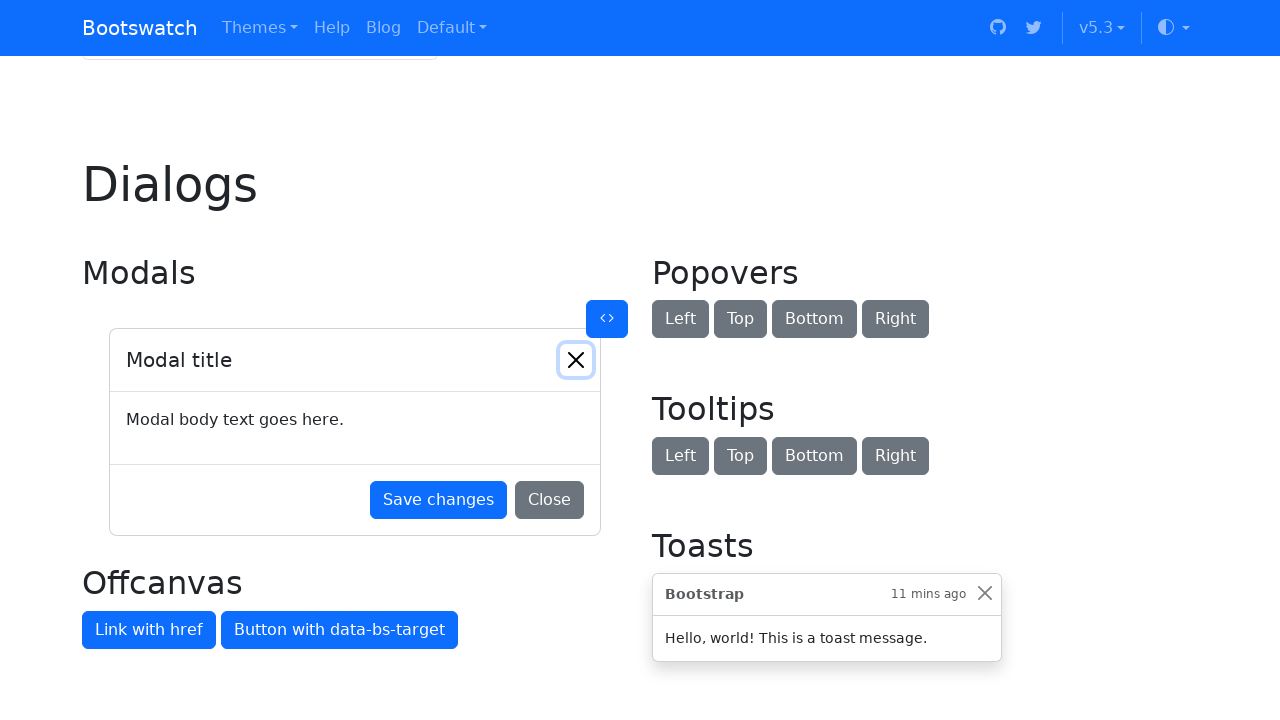

Scrolled to Default button and brought it into view
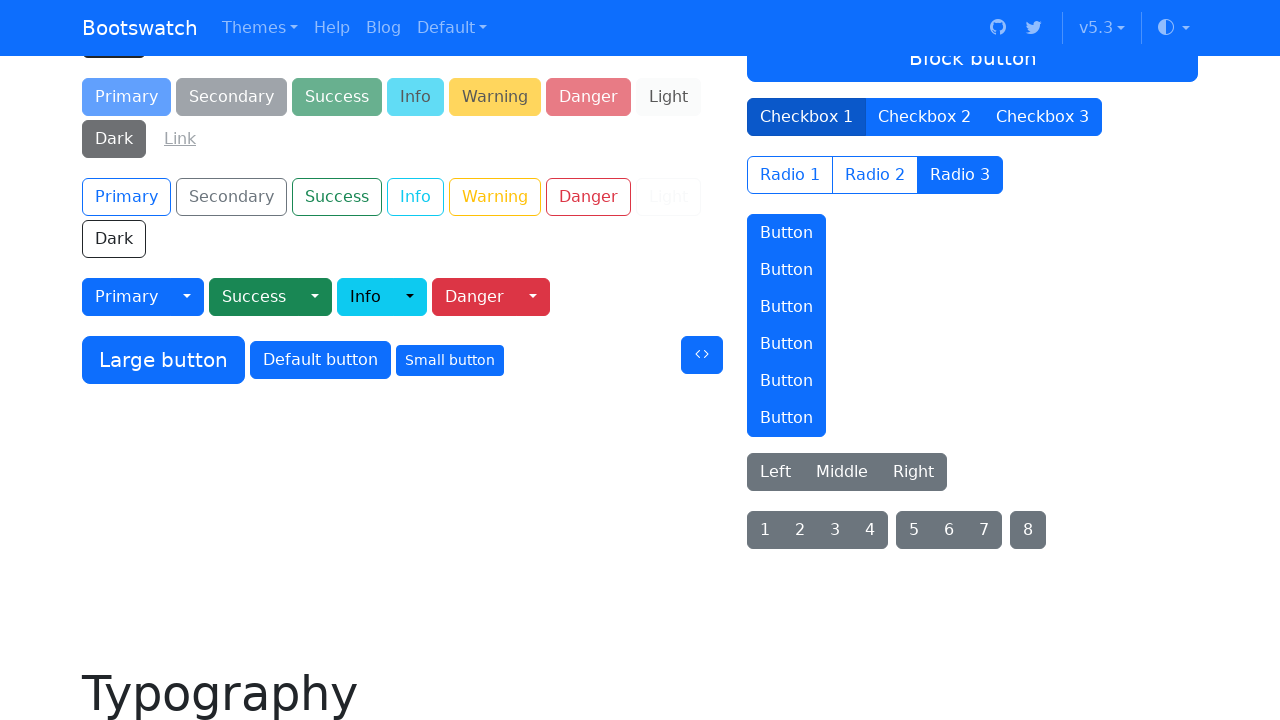

Located Heading 2 element
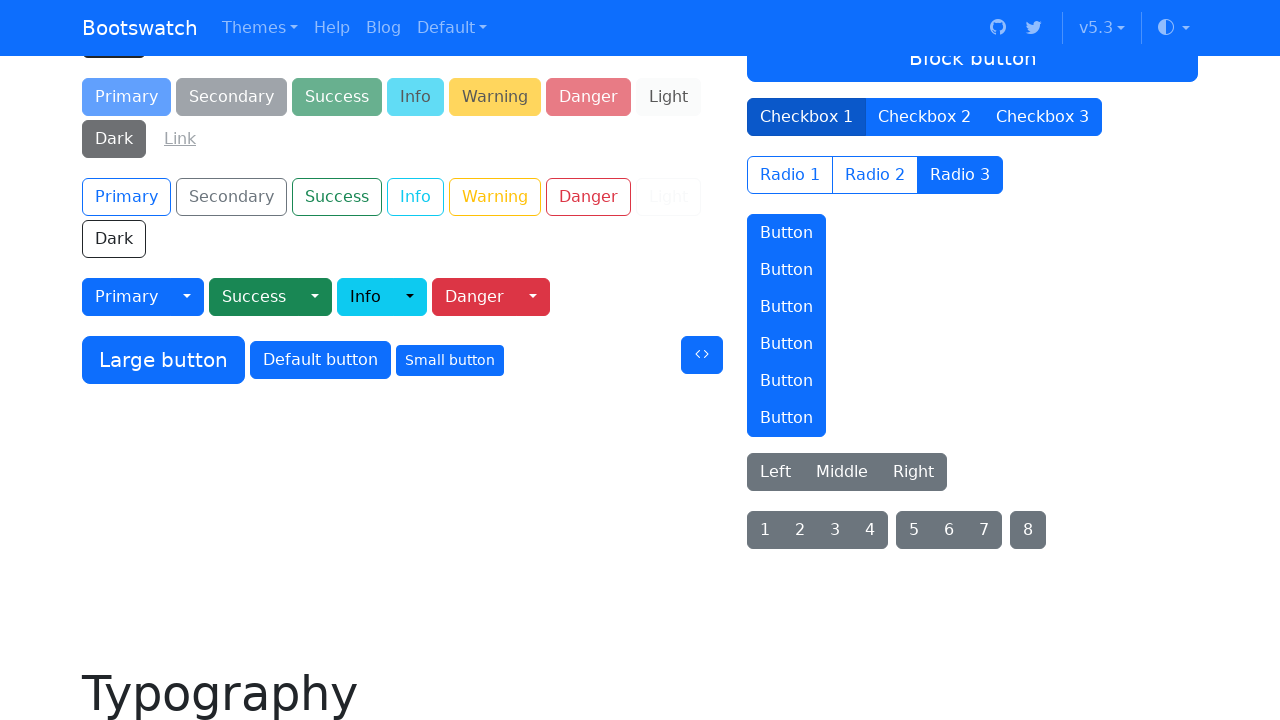

Scrolled to Heading 2 and brought it into view
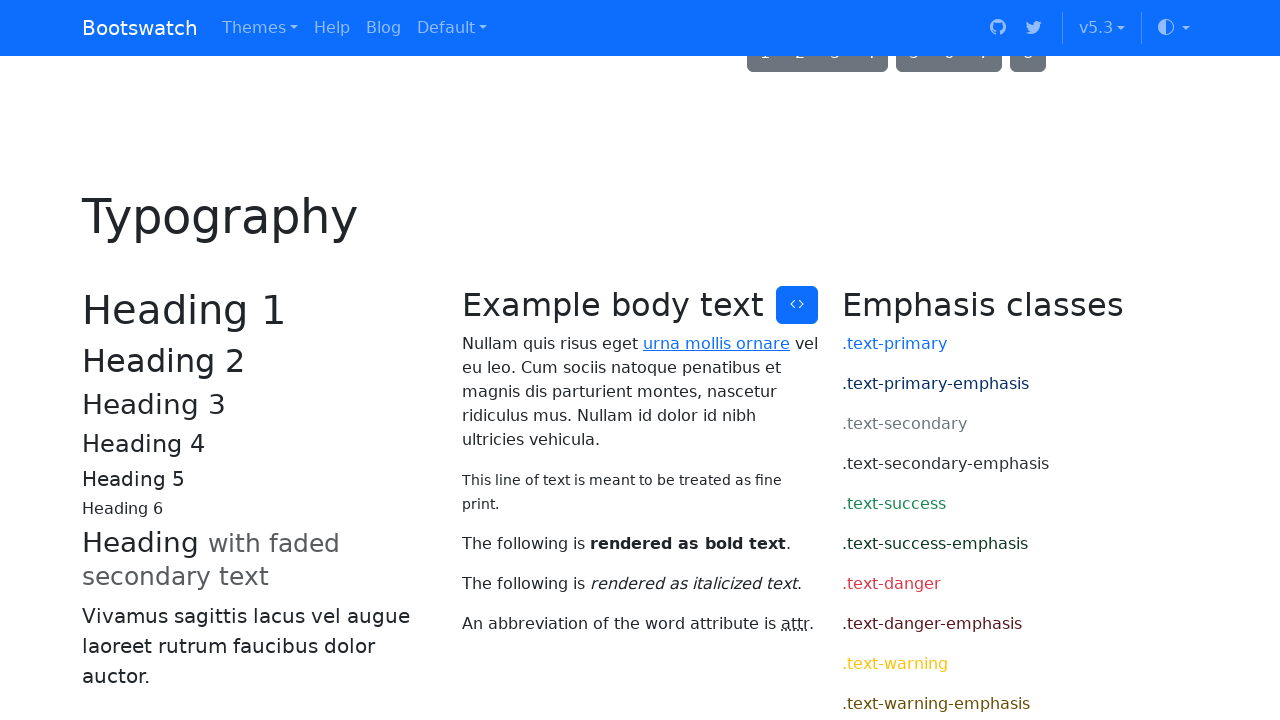

Located Option One radio button element
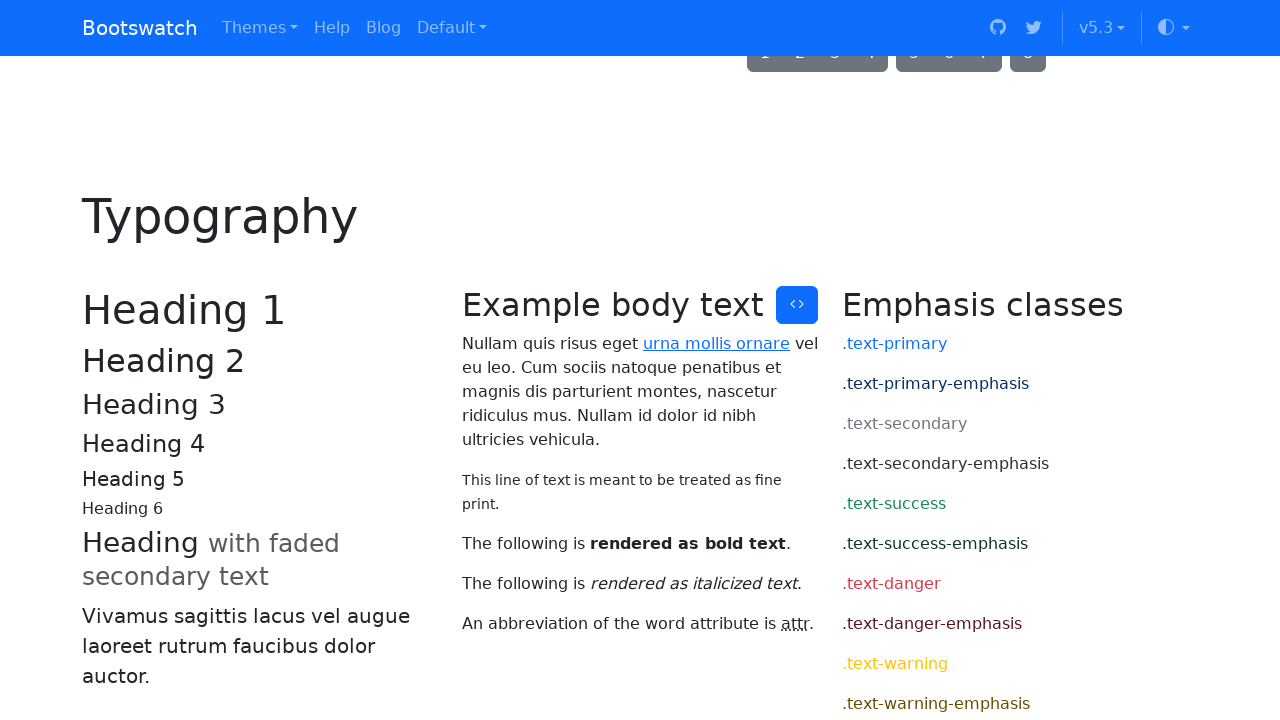

Scrolled to Option One radio button and brought it into view
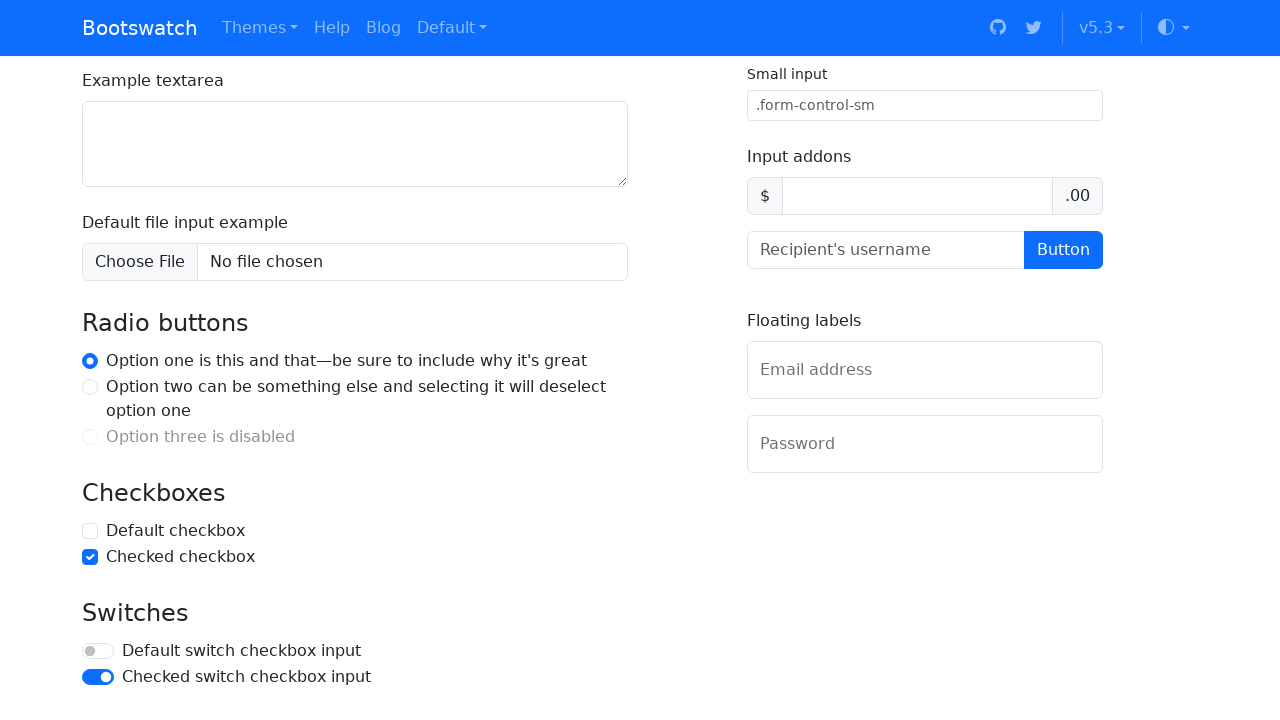

Located Default Checkbox element
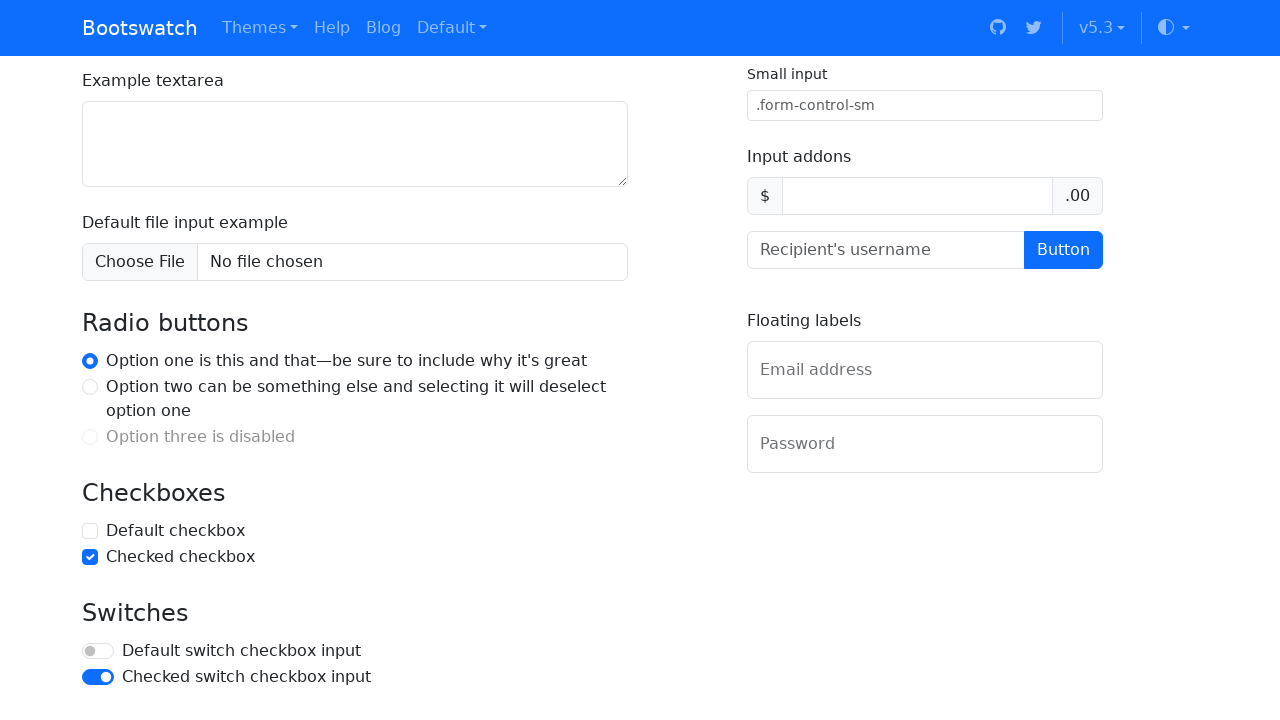

Scrolled to Default Checkbox and brought it into view
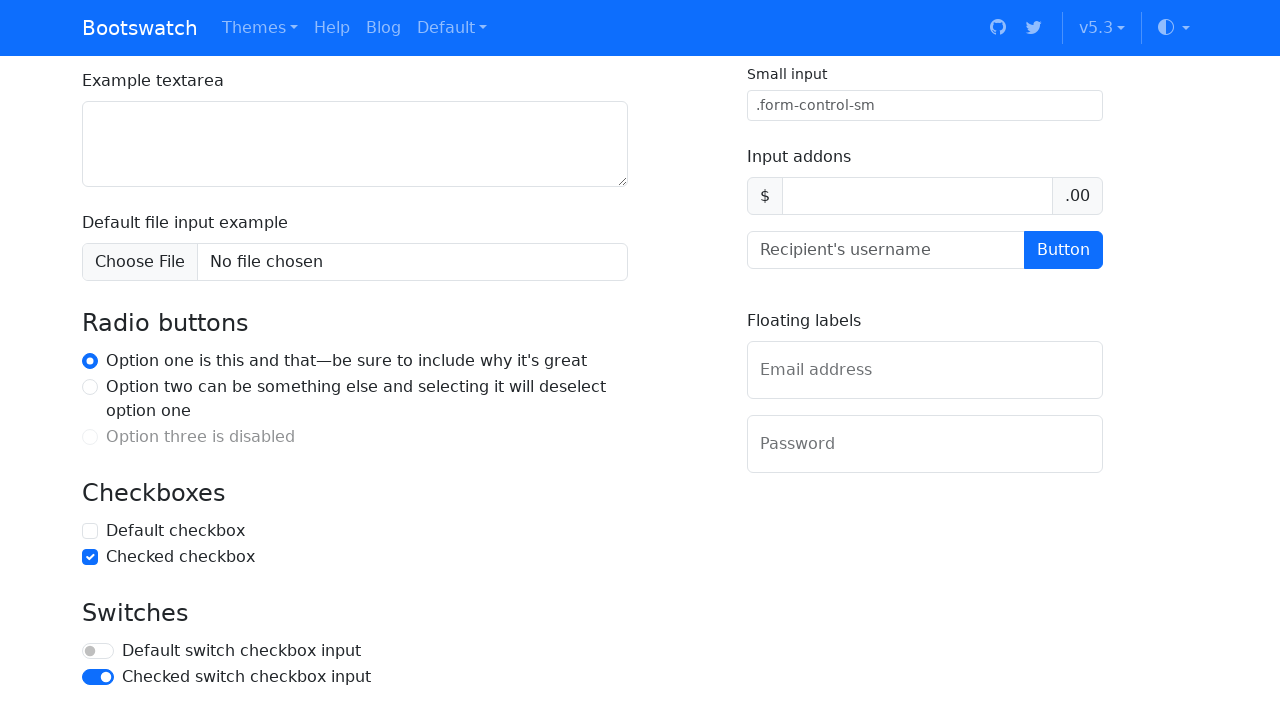

Located password input field by ID
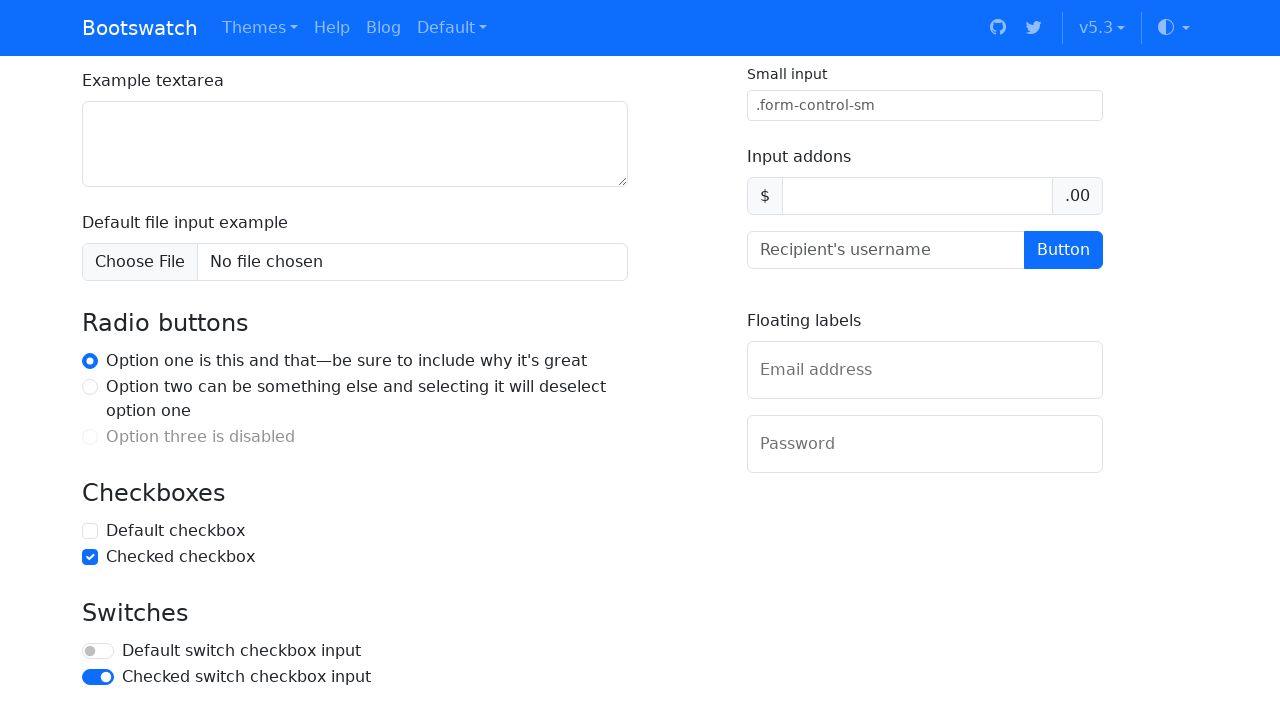

Scrolled to password input field and brought it into view
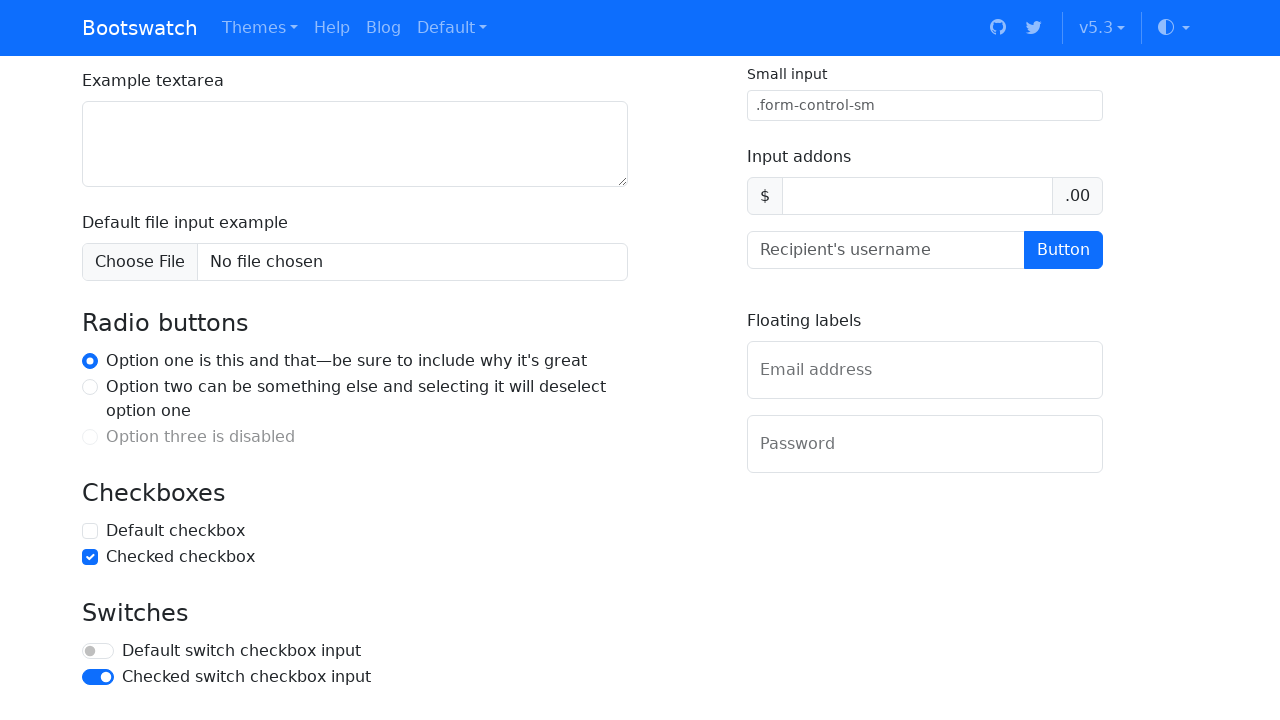

Highlighted password input field
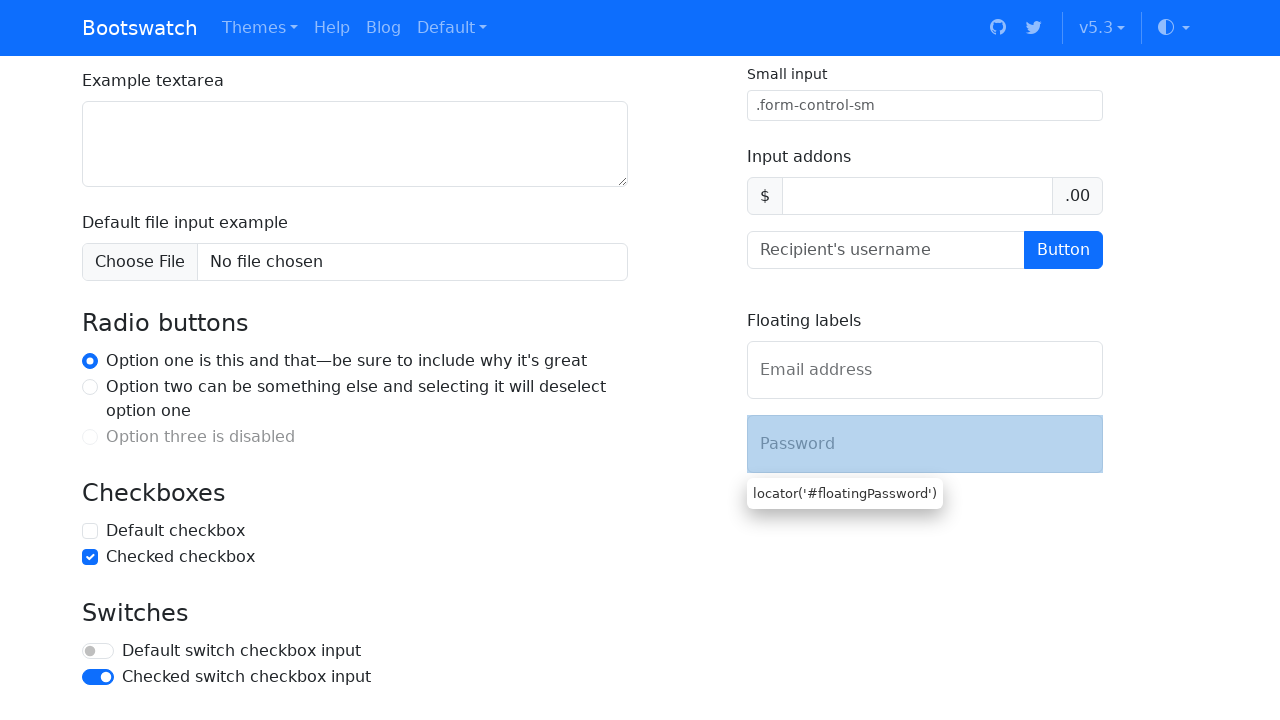

Located email input field by placeholder text
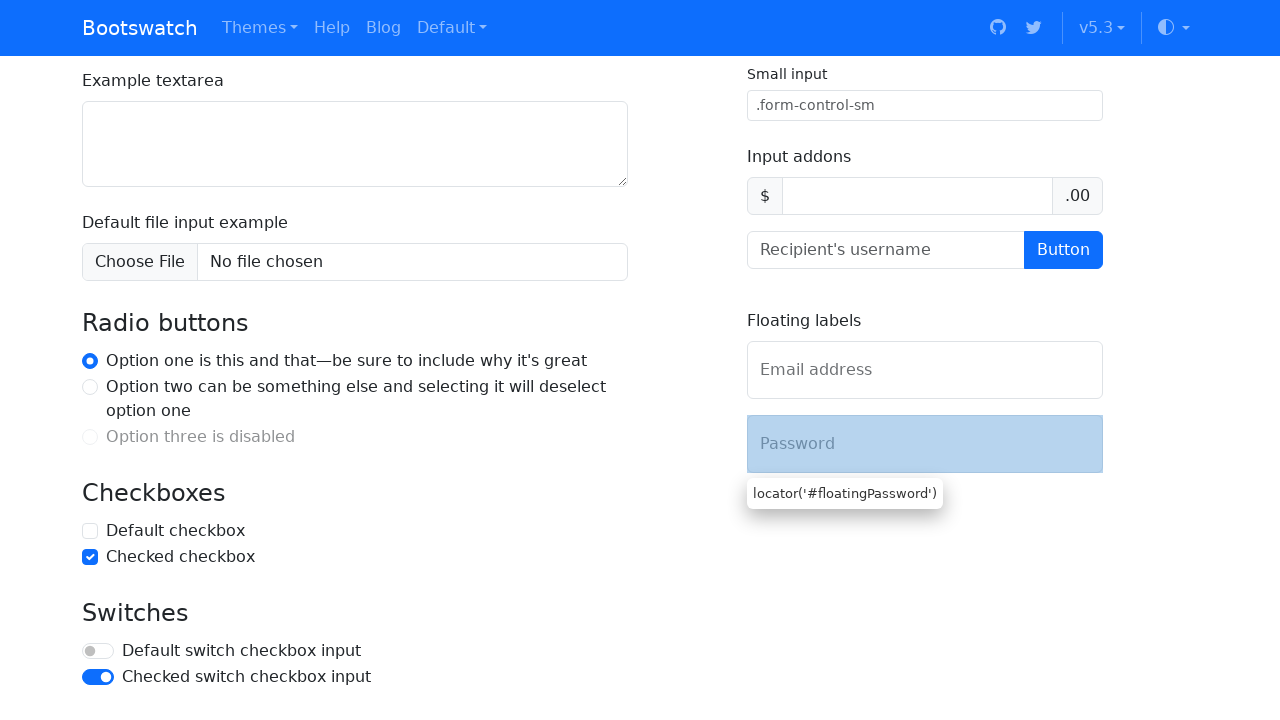

Scrolled to email input field and brought it into view
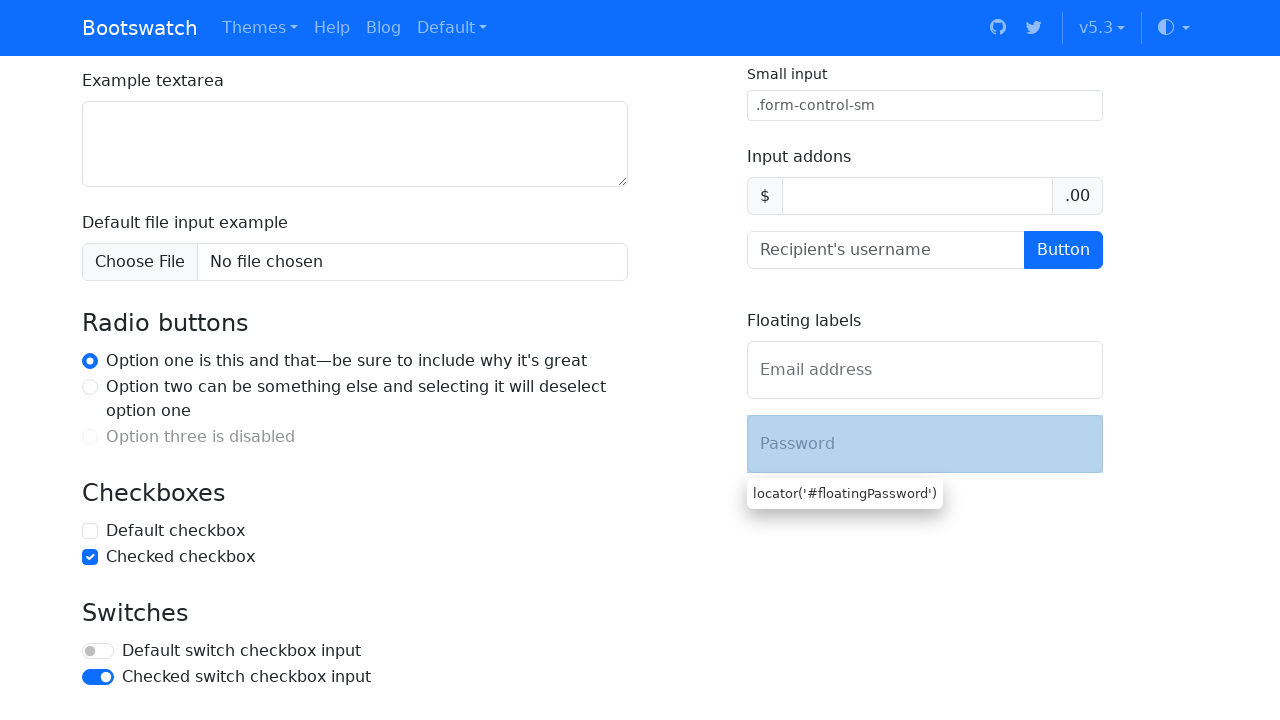

Highlighted email input field
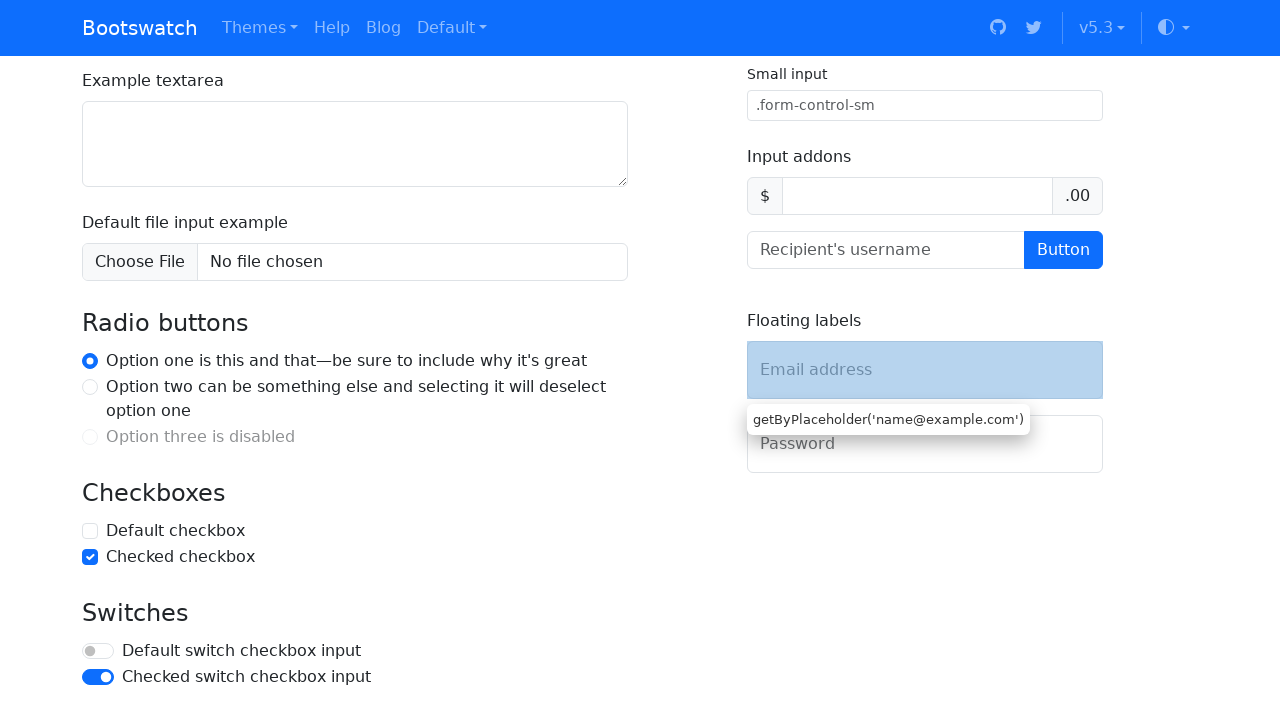

Located text element containing 'with faded secondary text'
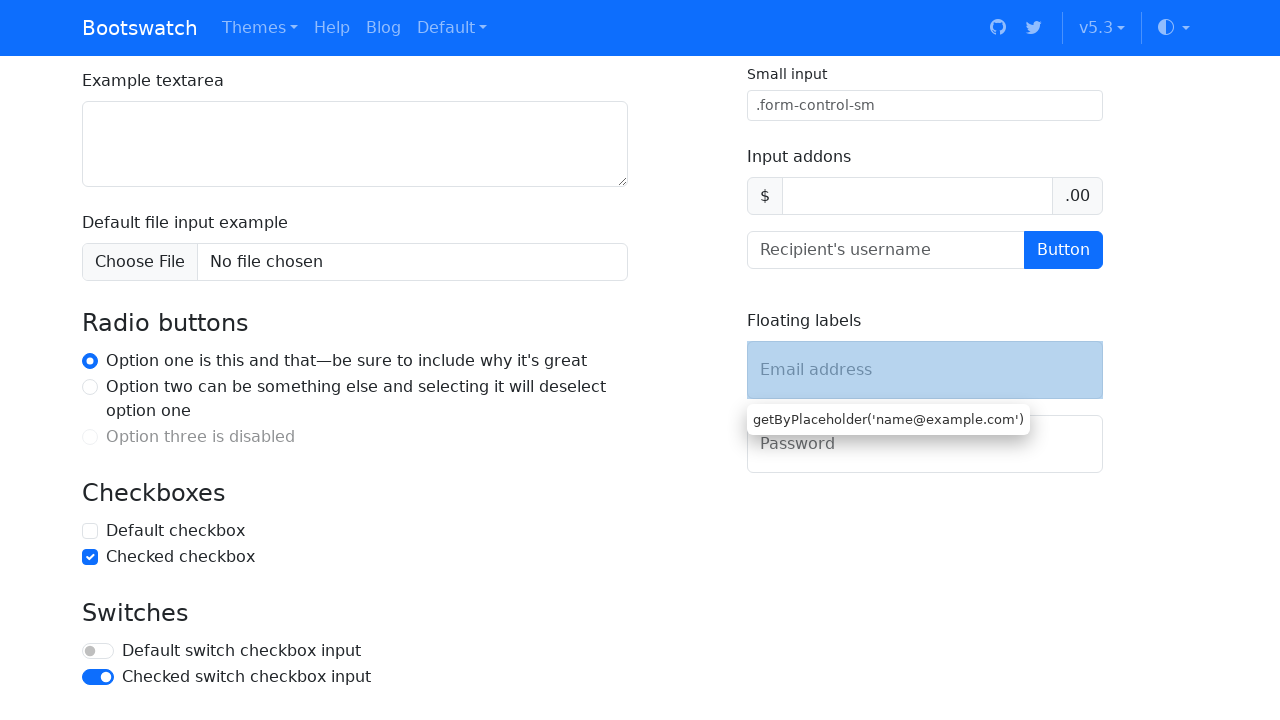

Scrolled to secondary text element and brought it into view
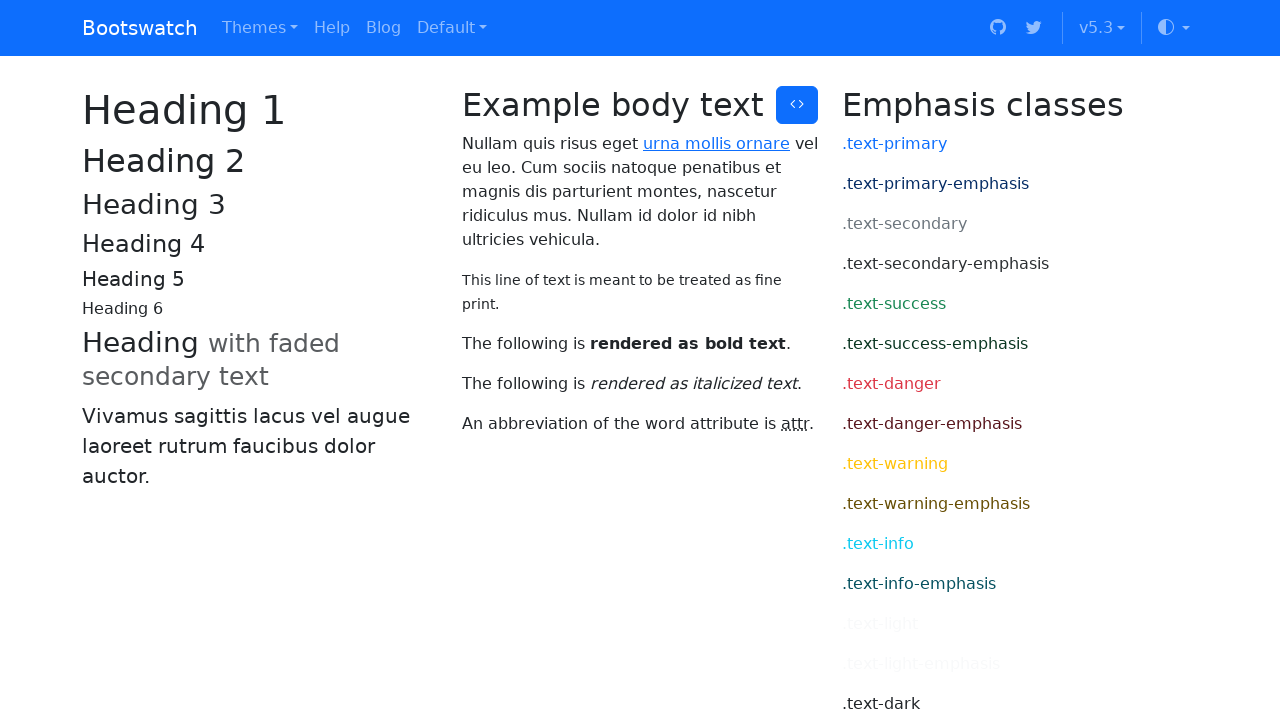

Highlighted secondary text element
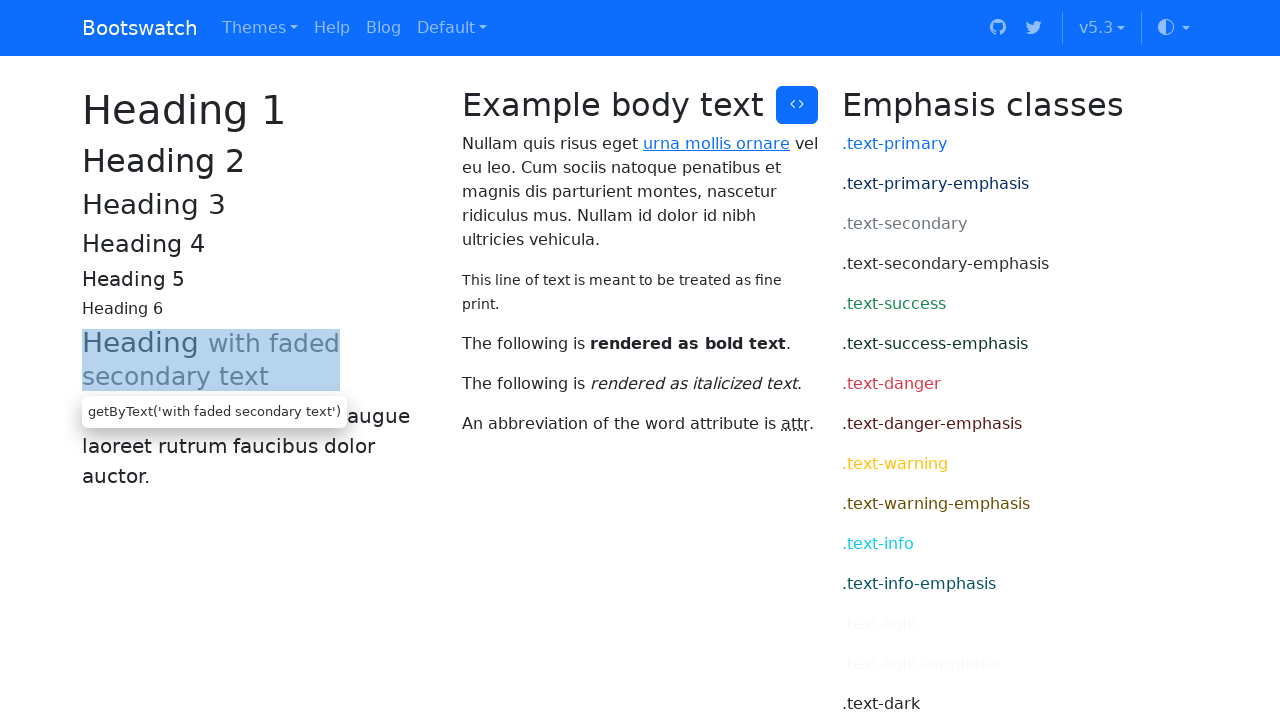

Located Middle text element
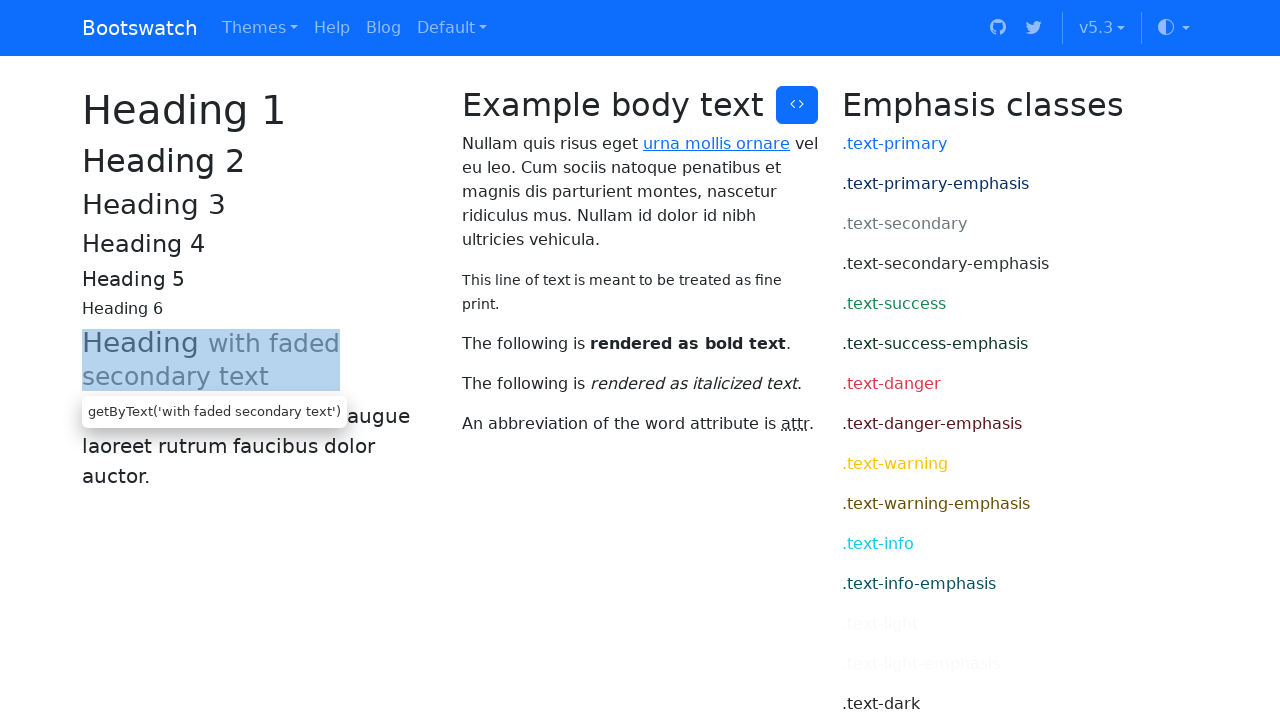

Scrolled to Middle text element and brought it into view
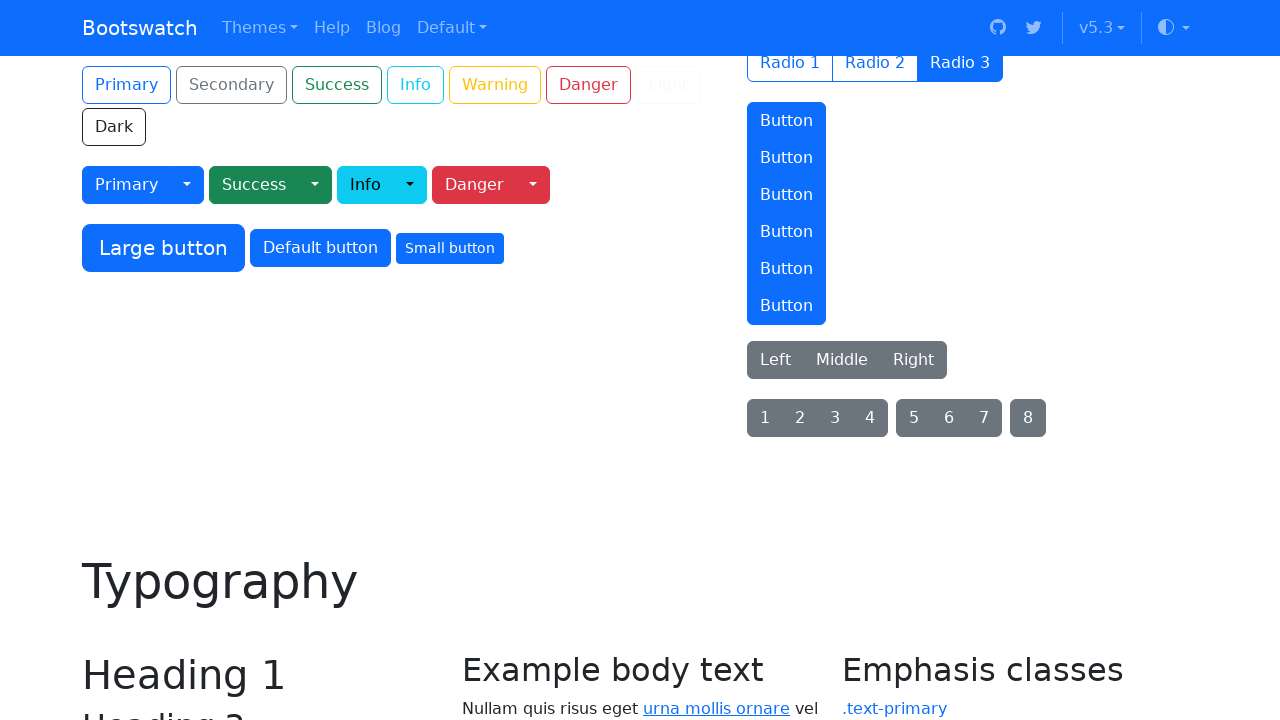

Highlighted Middle text element
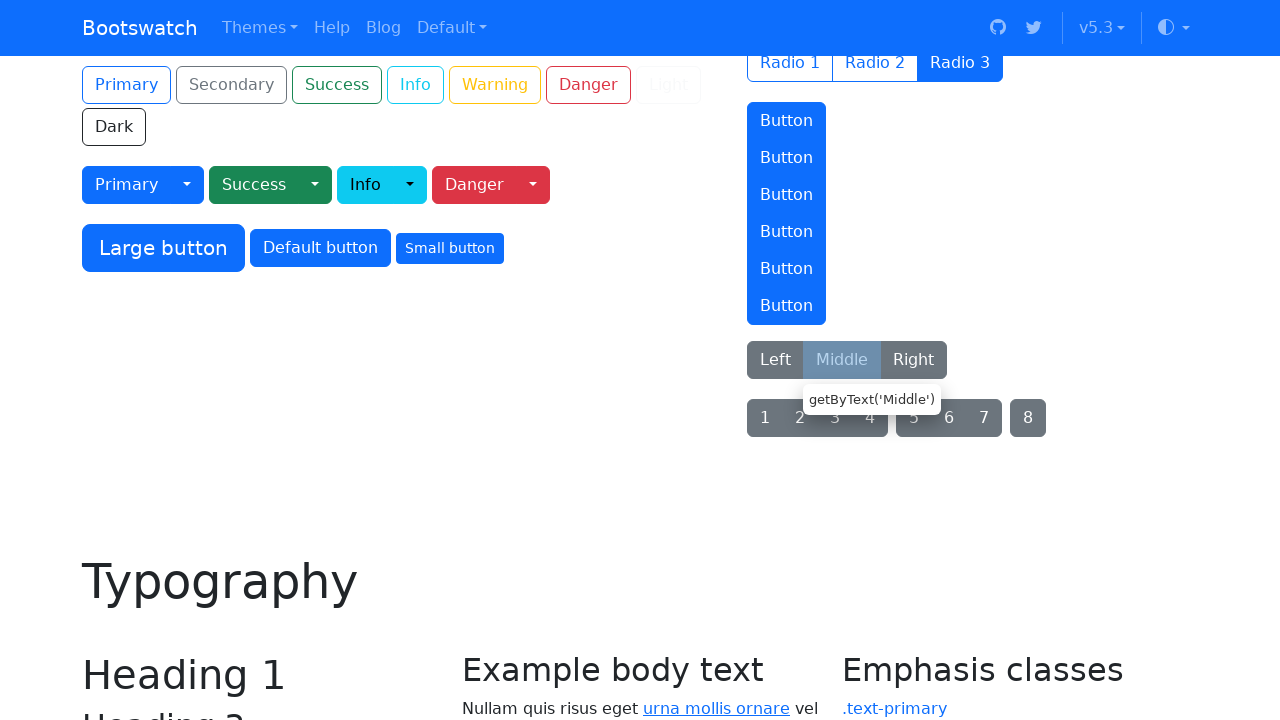

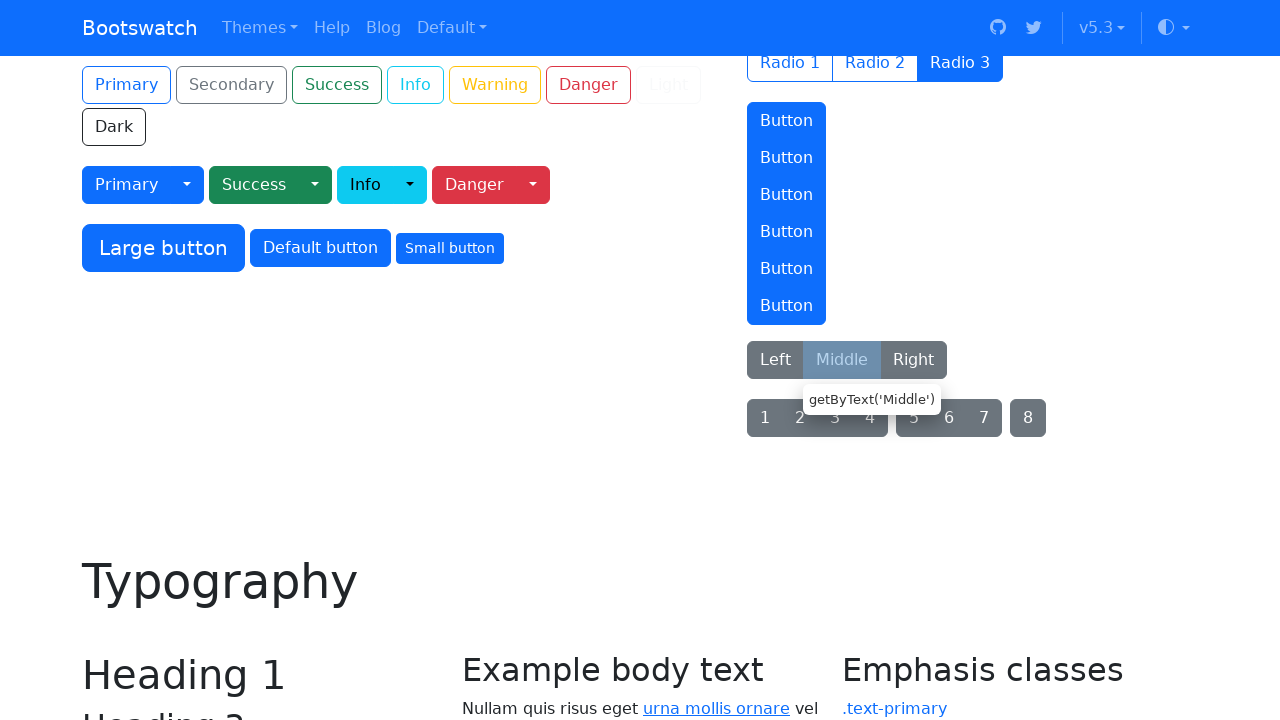